Tests search functionality on Yamibuy Chinese e-commerce site by searching for a keyword (螺蛳粉 - snail noodles) and verifying the page title contains the search term

Starting URL: https://www.yamibuy.com

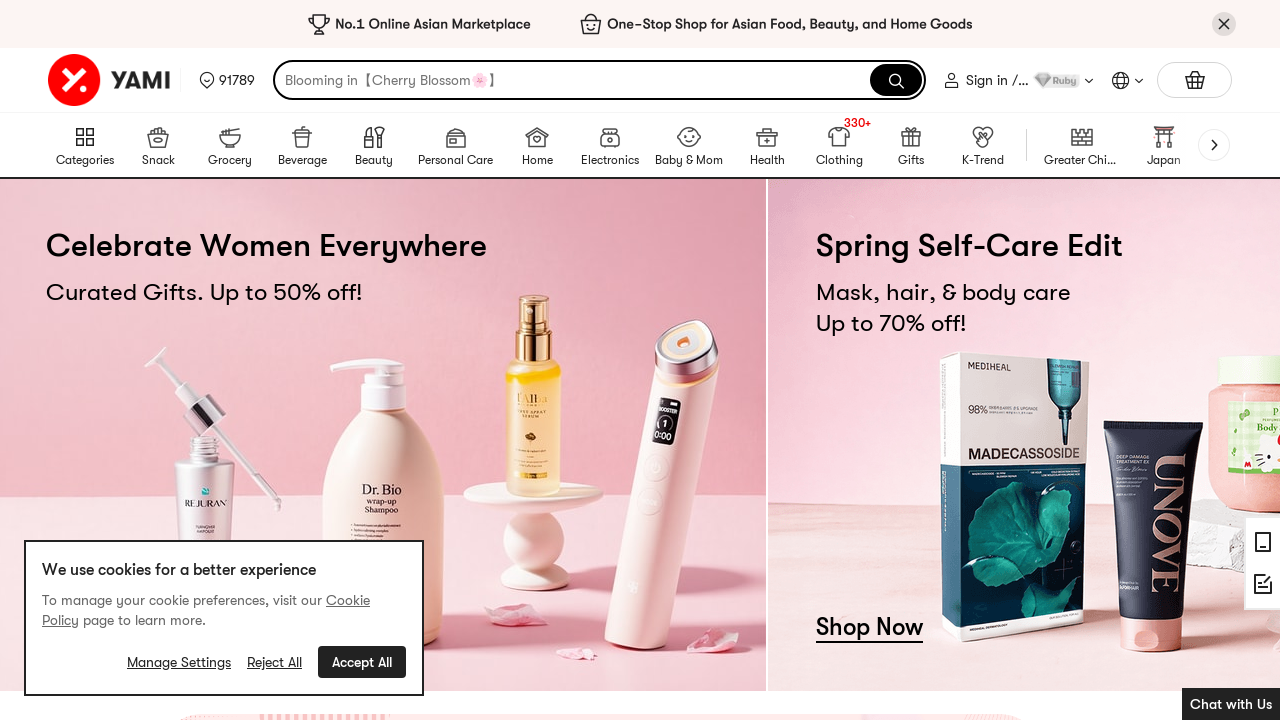

Filled search box with keyword '螺蛳粉' (snail noodles) on input[type='search'], input[name='search'], input[placeholder*='搜索'], input.sear
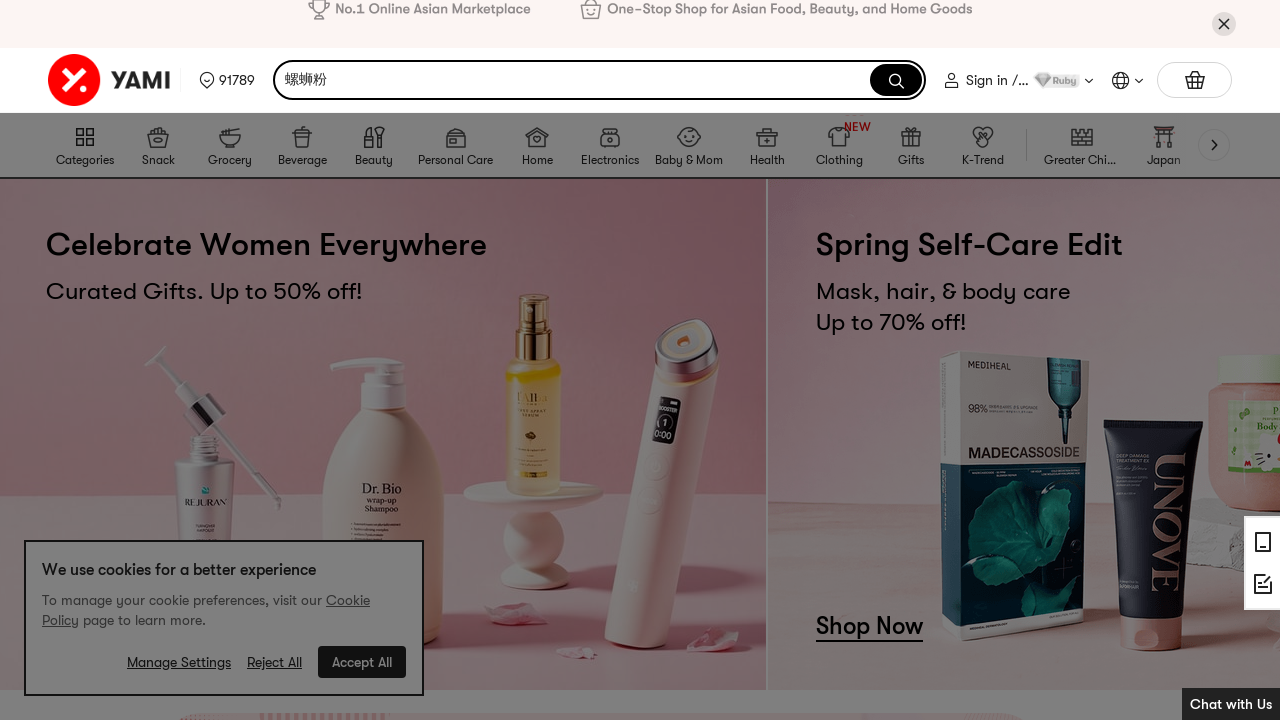

Clicked search button to submit search query at (896, 80) on button[type='submit'], .search-btn, .search-button, button.search
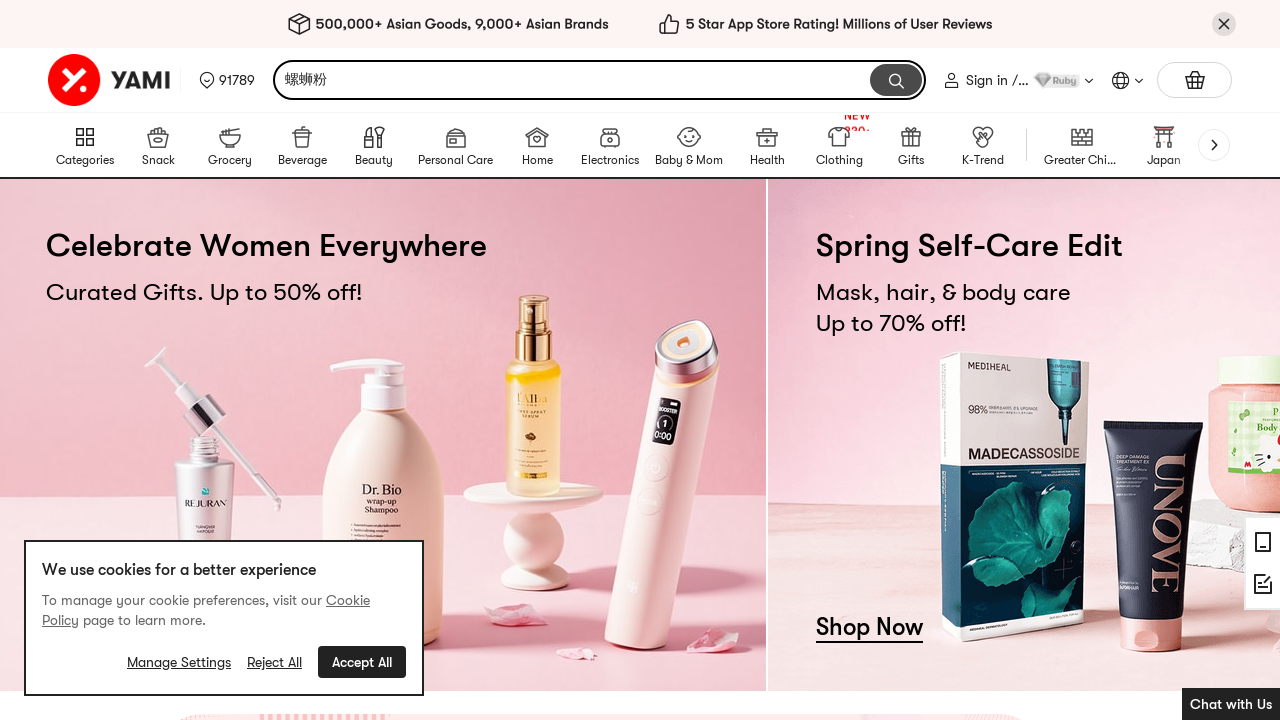

Waited for search results page to load (domcontentloaded)
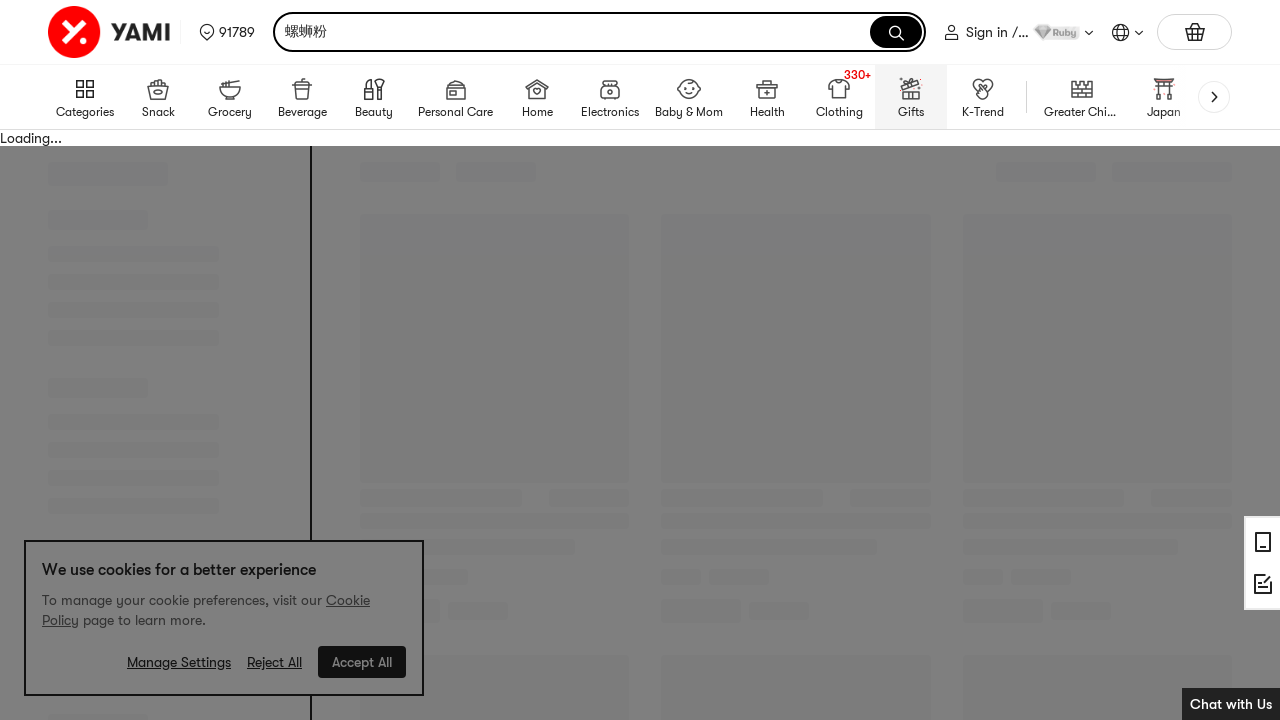

Verified page title contains search keyword '螺蛳粉'
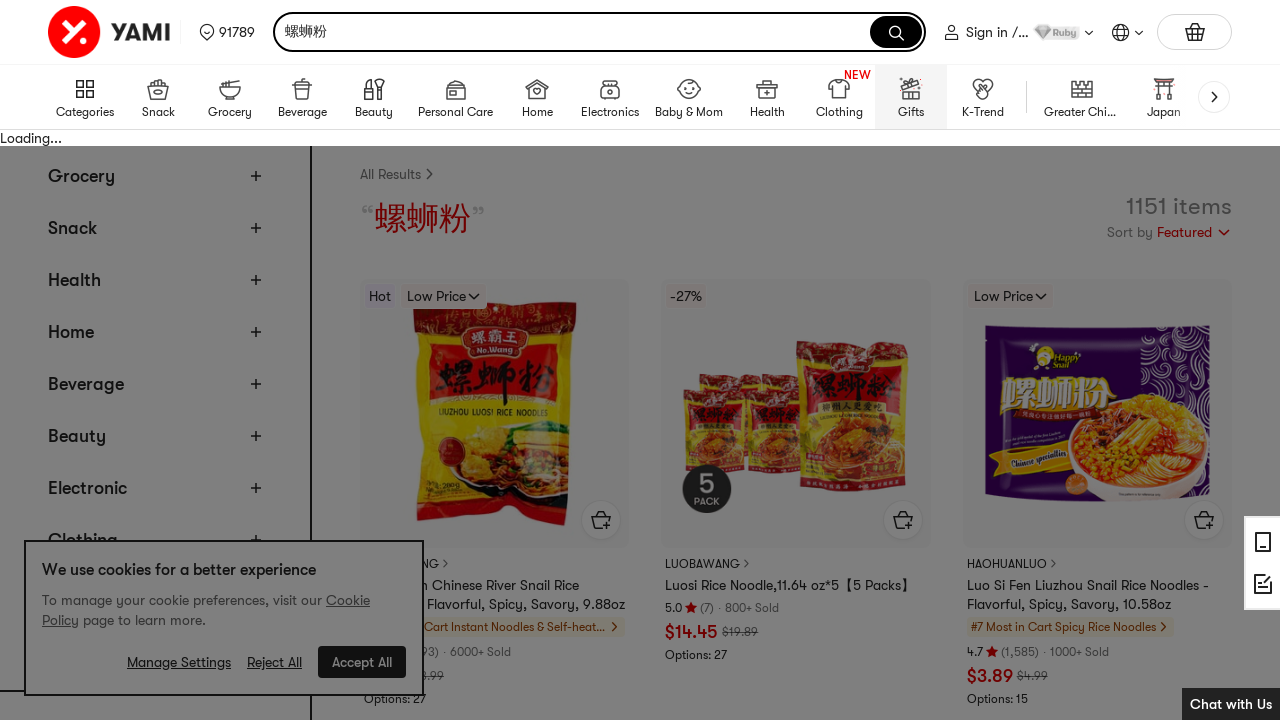

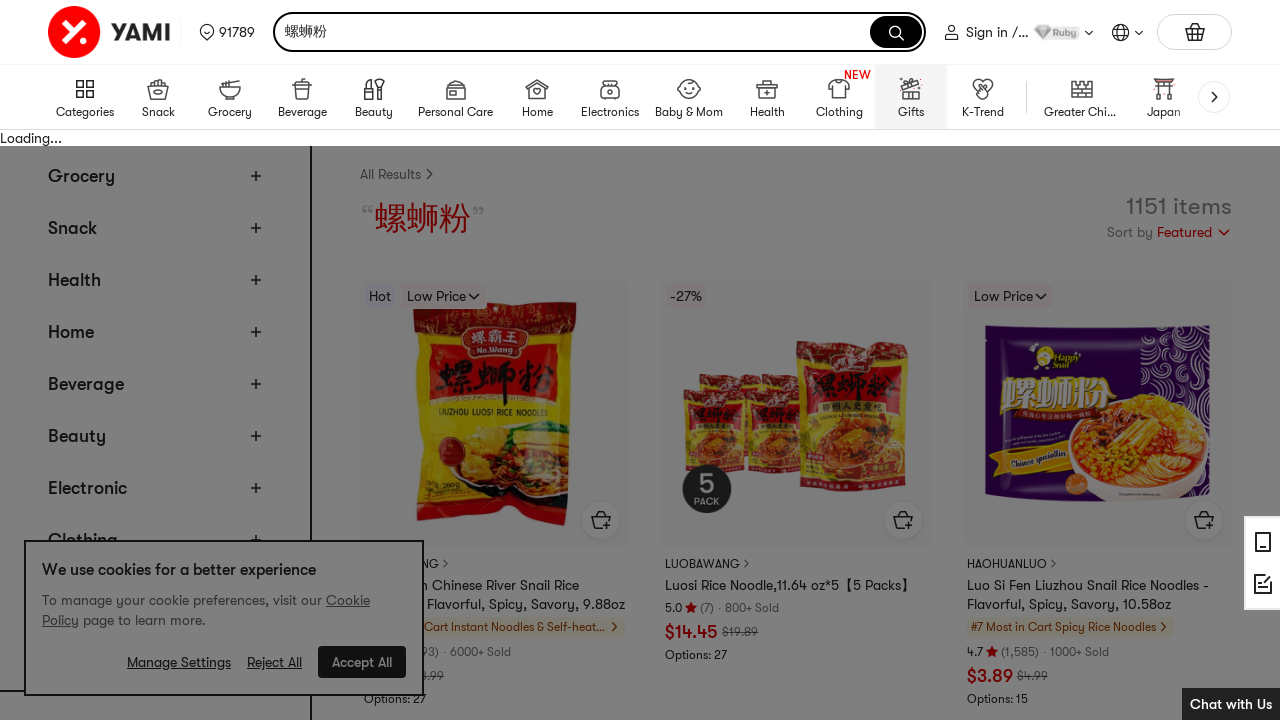